Tests number input action by entering a number and clicking result button to verify the output

Starting URL: https://kristinek.github.io/site/examples/actions

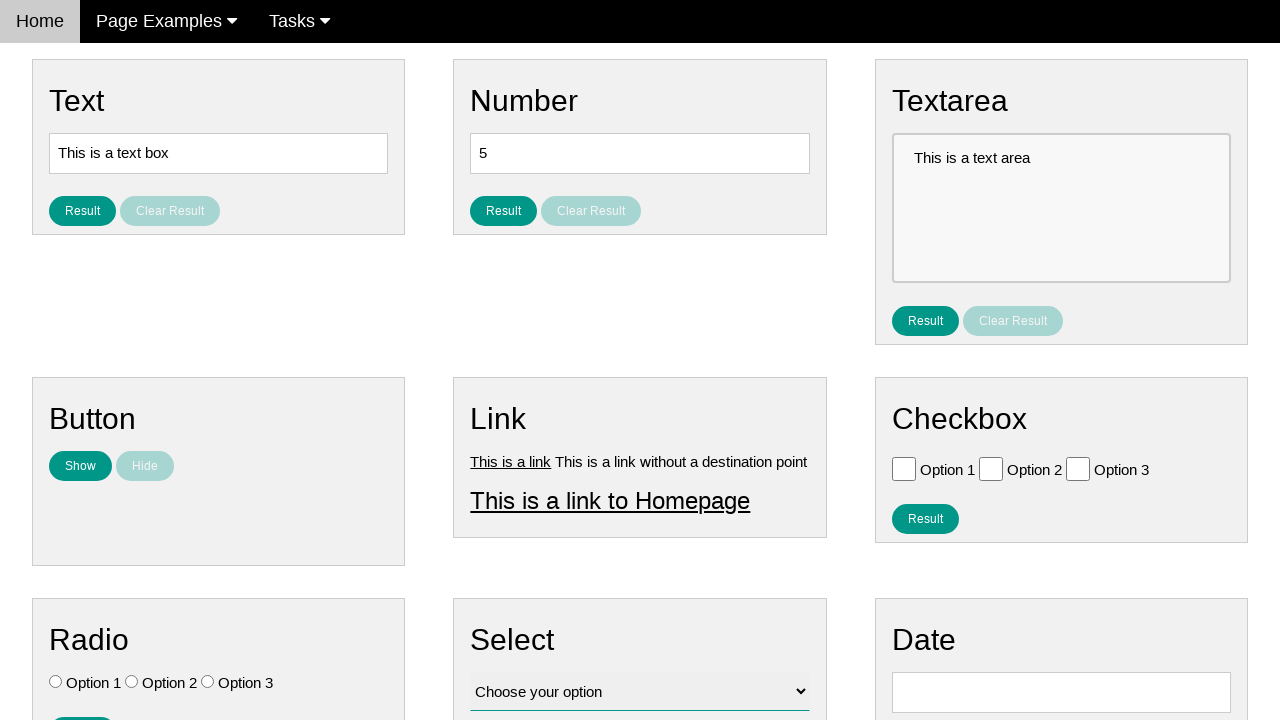

Filled number input field with '42' on #number
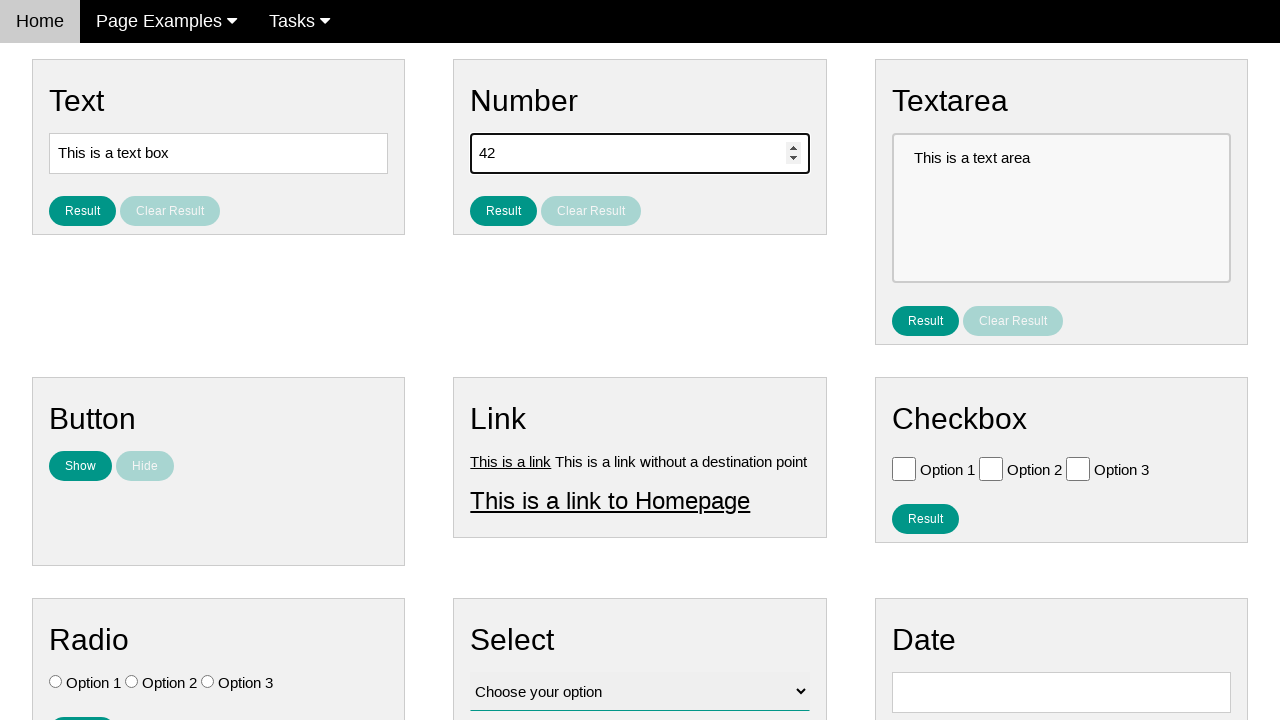

Clicked result button for number at (504, 211) on #result_button_number
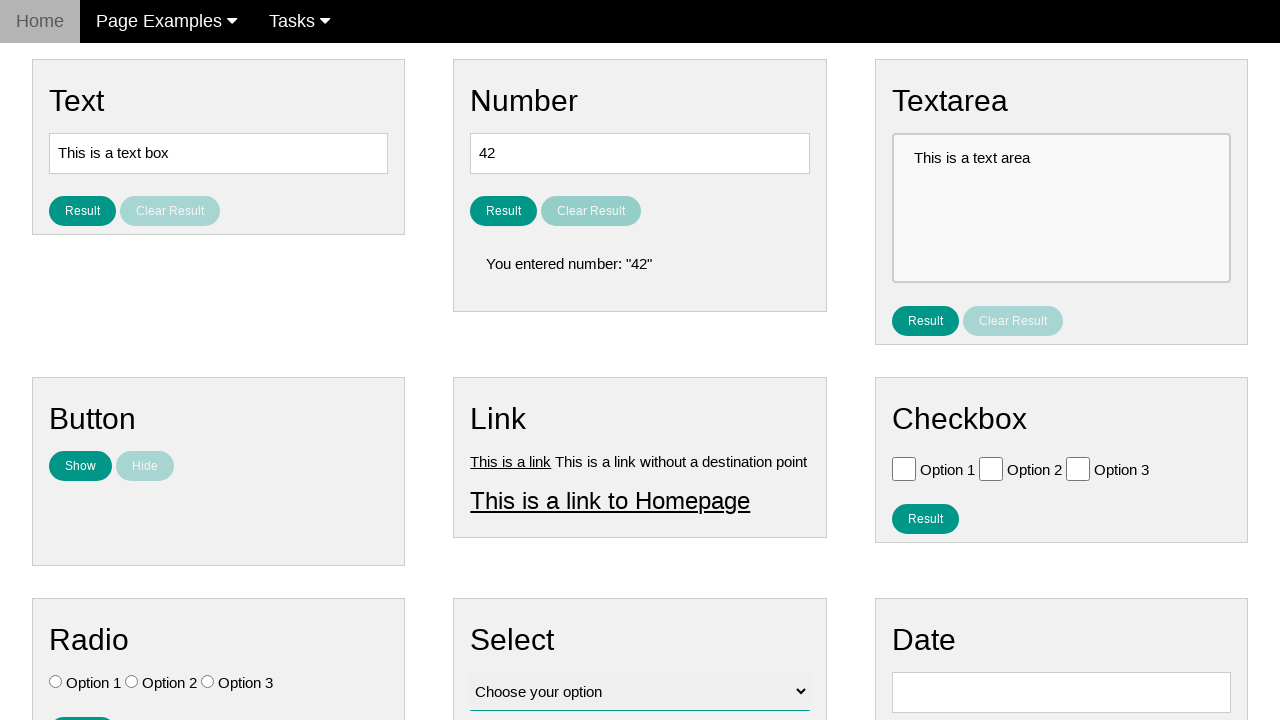

Located result number element
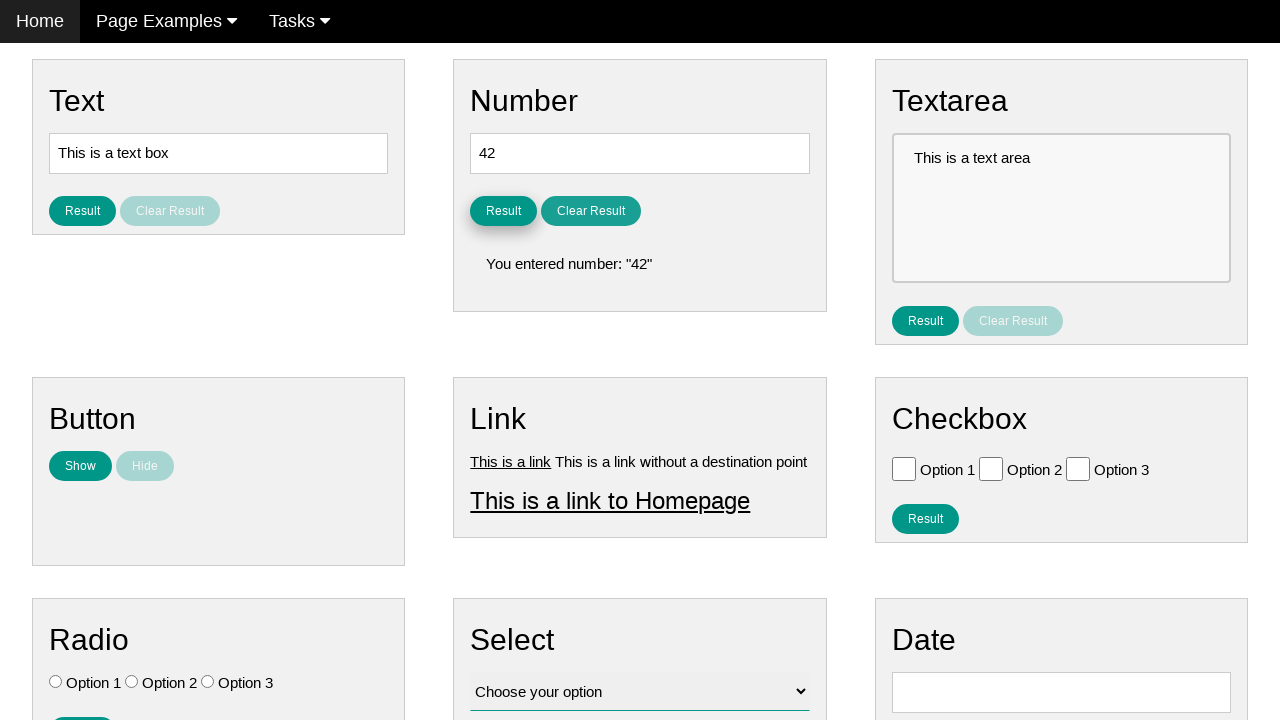

Verified result displays correct number: "42"
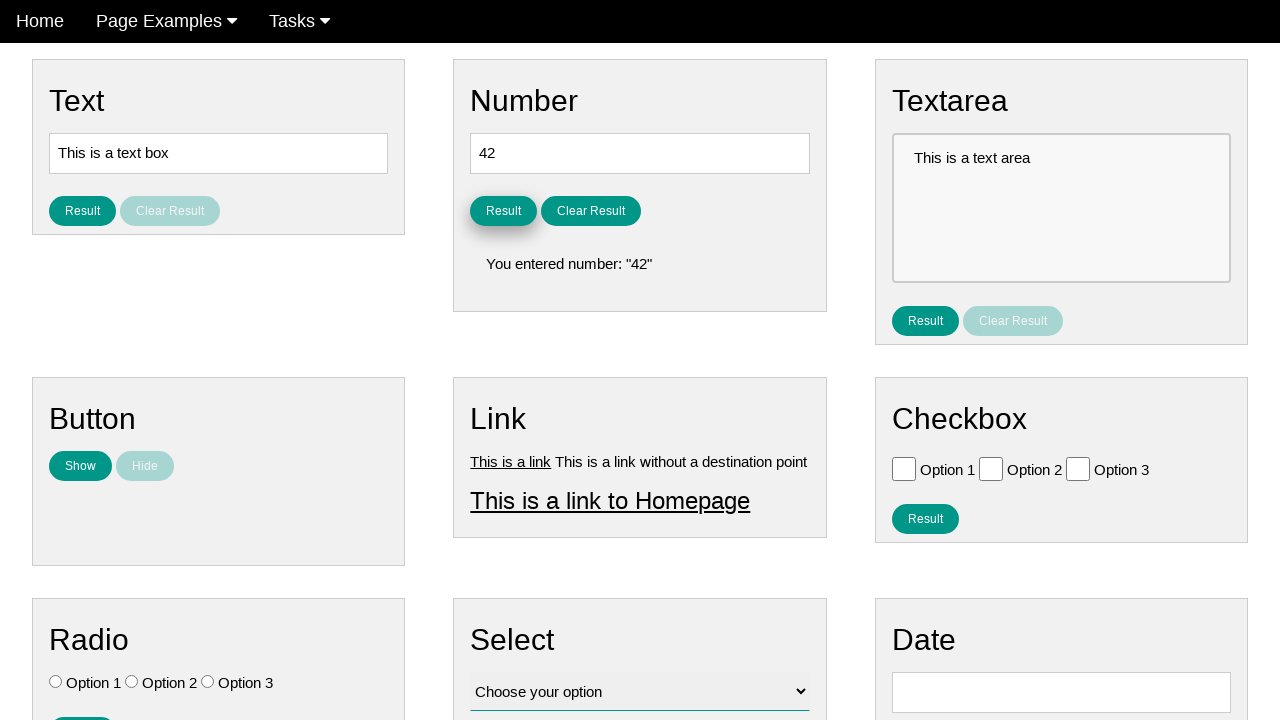

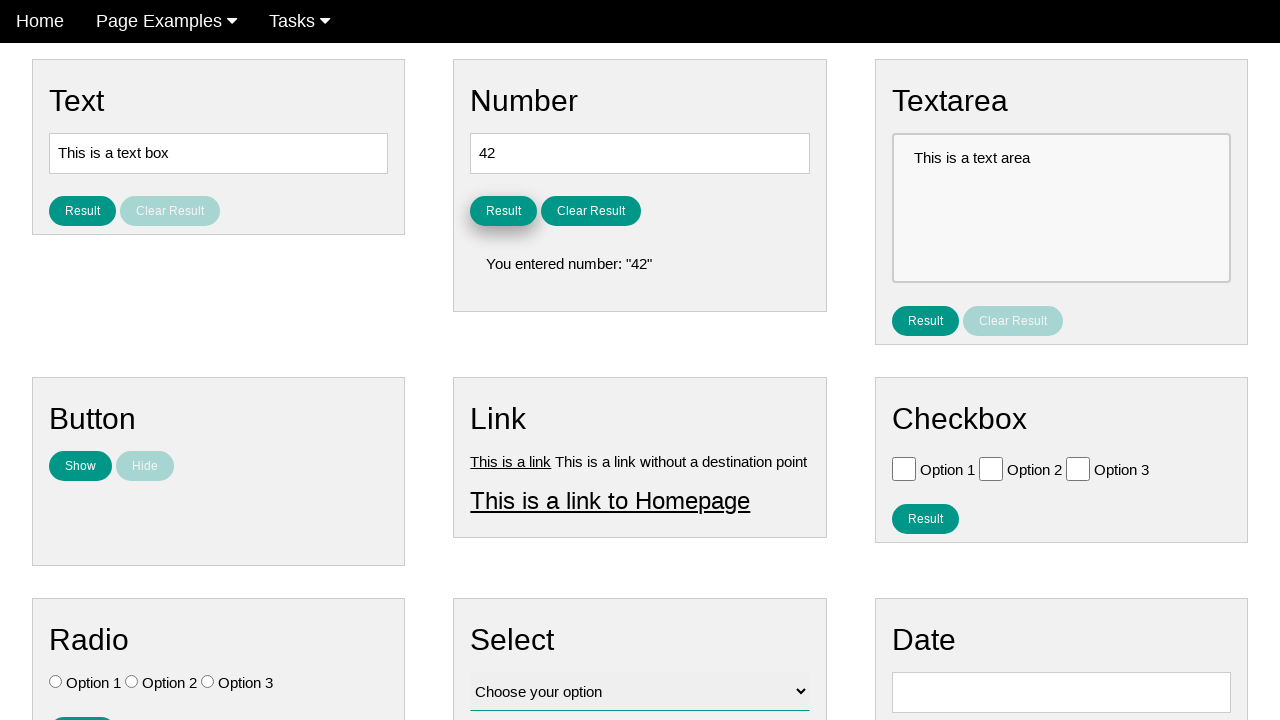